Tests navigation through the tutorial by clicking the "How to Use" button, then clicking through 5 pages of the tutorial using the next button.

Starting URL: https://rotype-staging-87h9l.ondigitalocean.app/

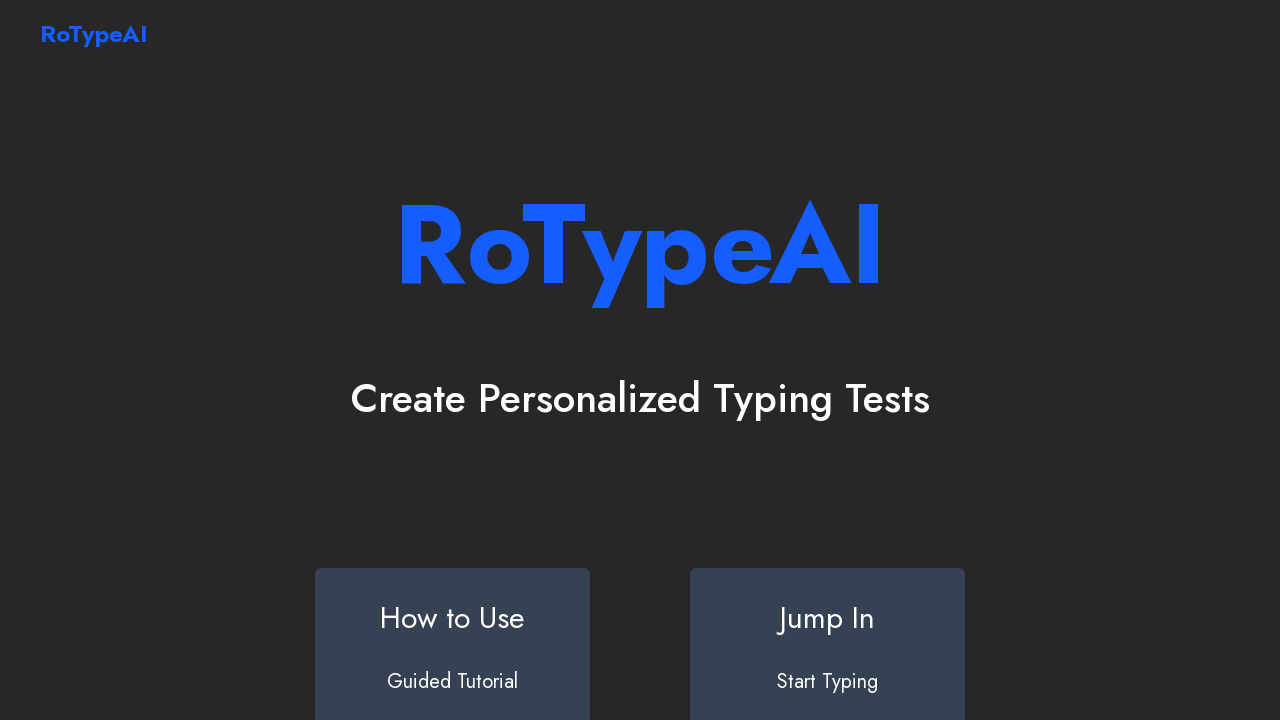

Clicked 'How to Use' button at (452, 640) on #howtouse
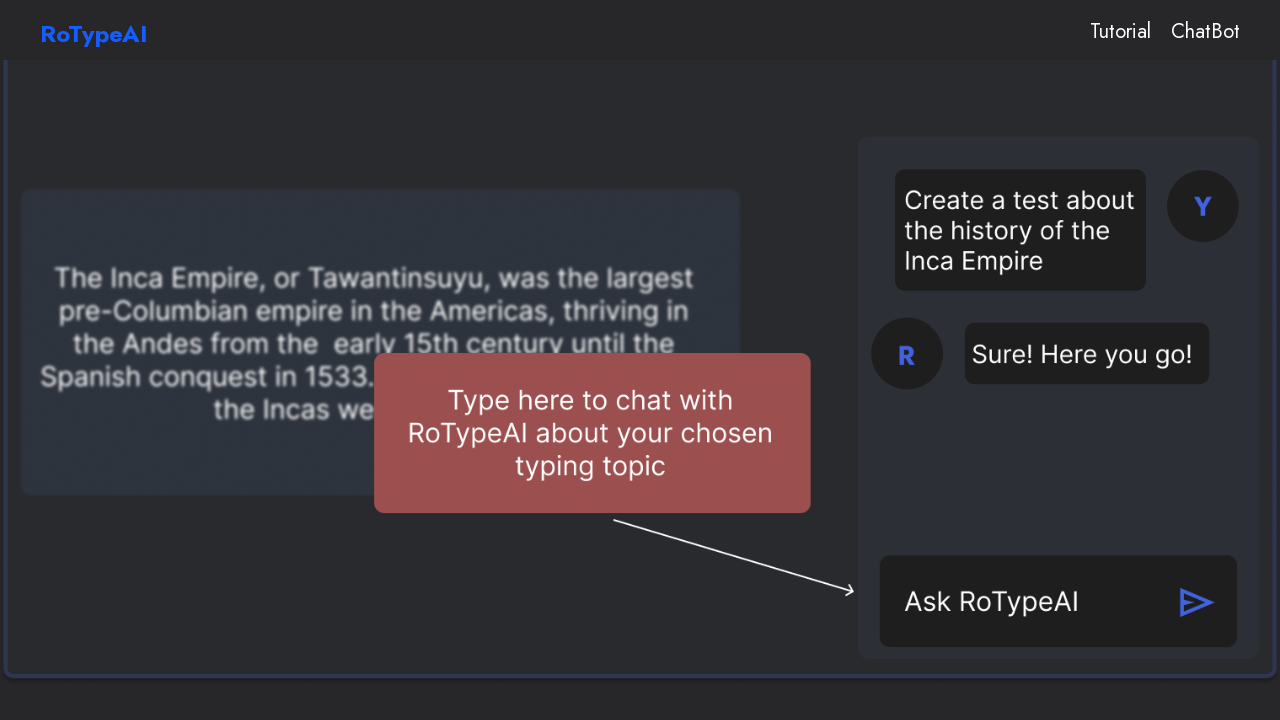

Tutorial page loaded
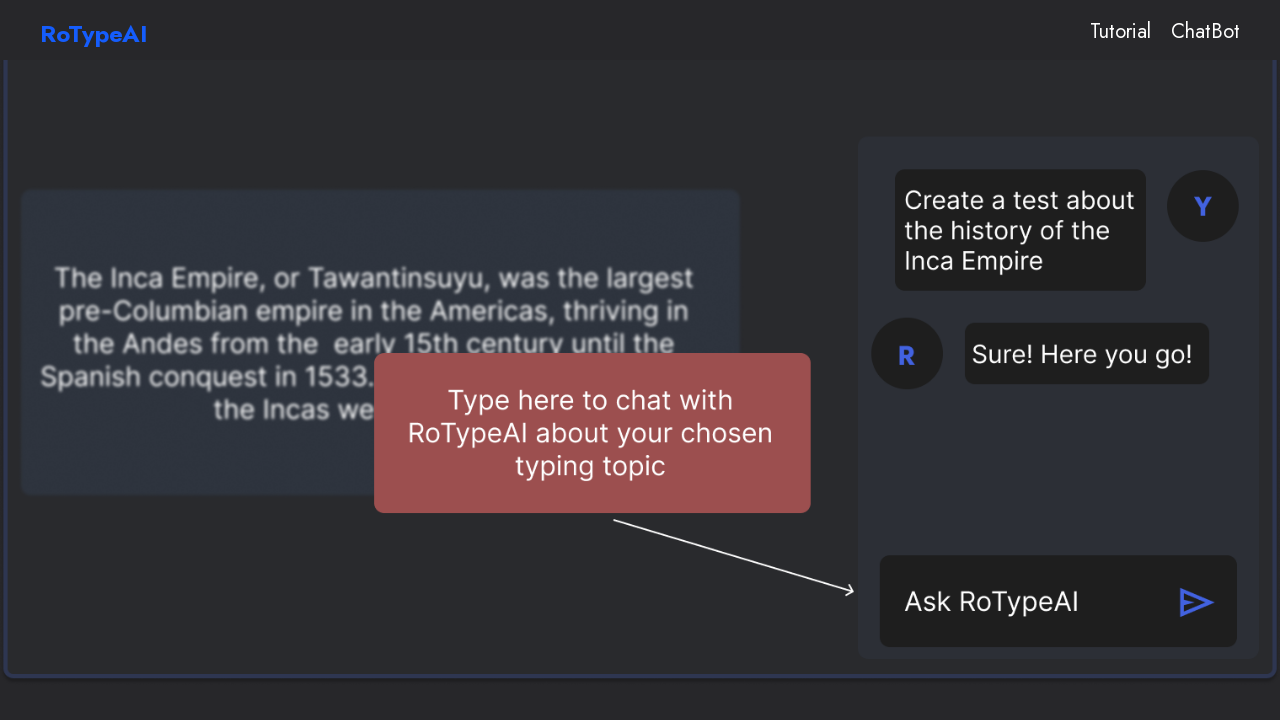

Located next button
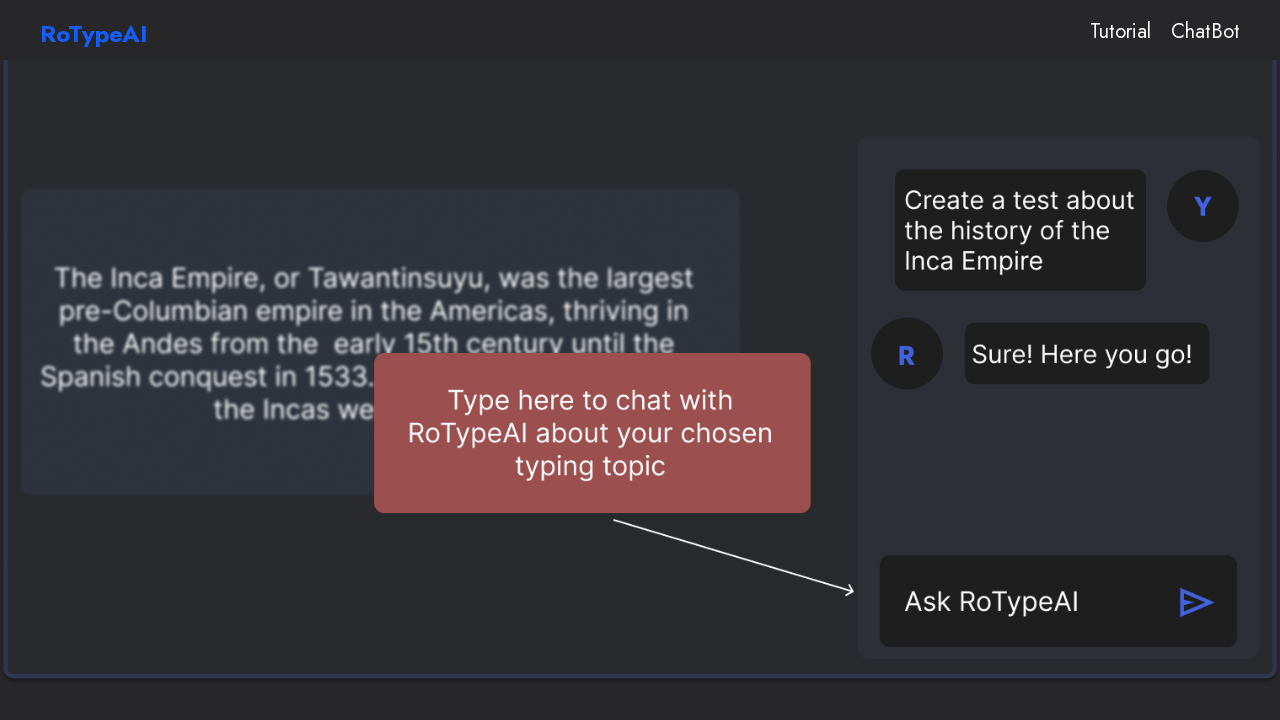

Scrolled next button into view
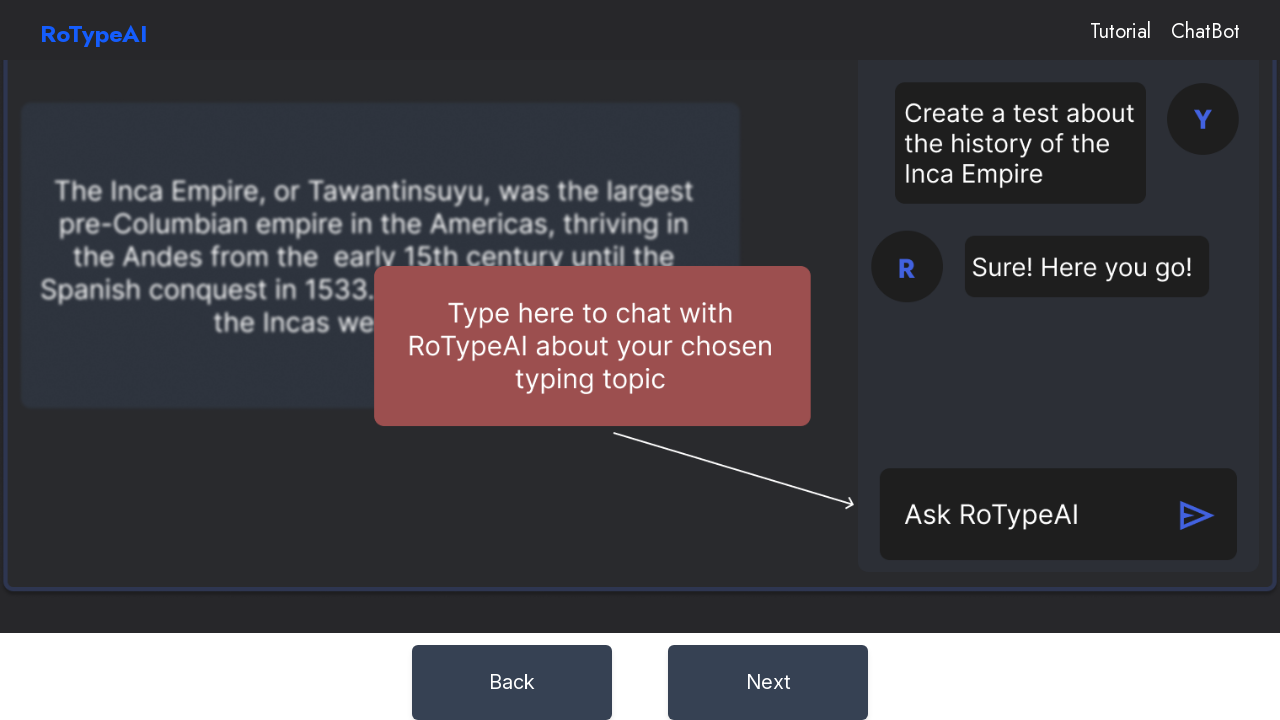

Waited 1 second
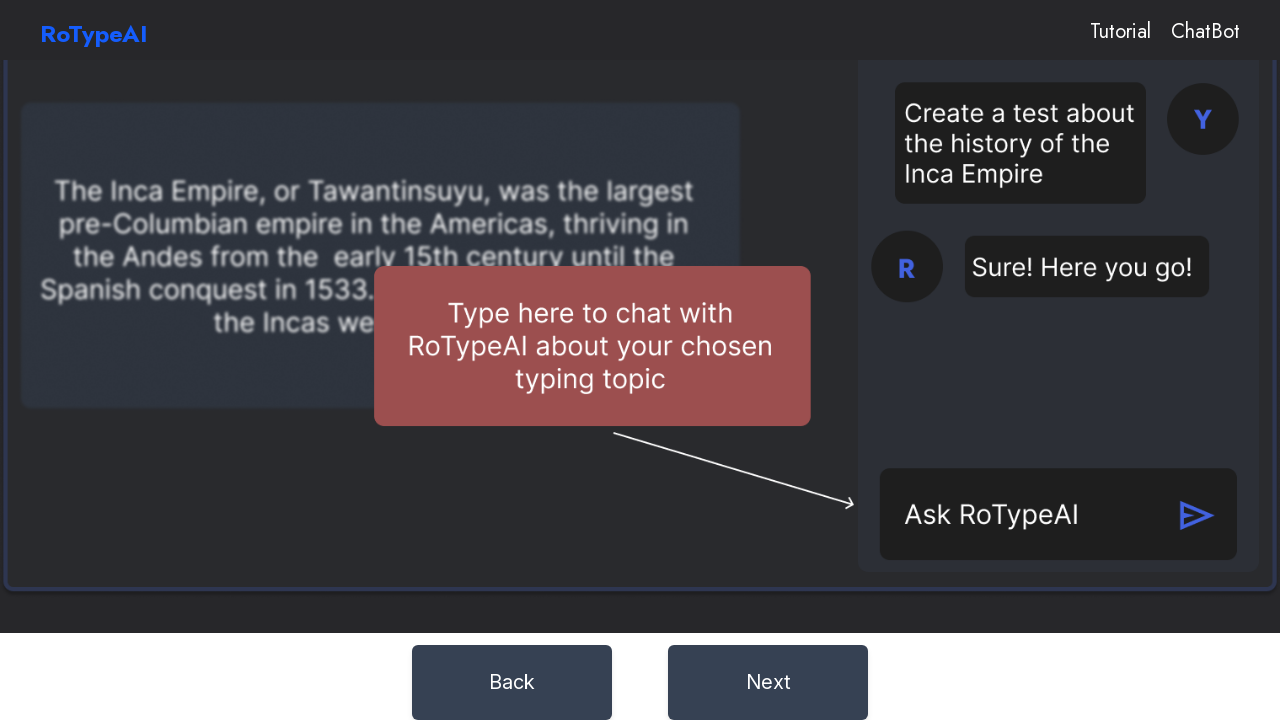

Clicked next button (page 1 of 5) at (768, 682) on button div#next
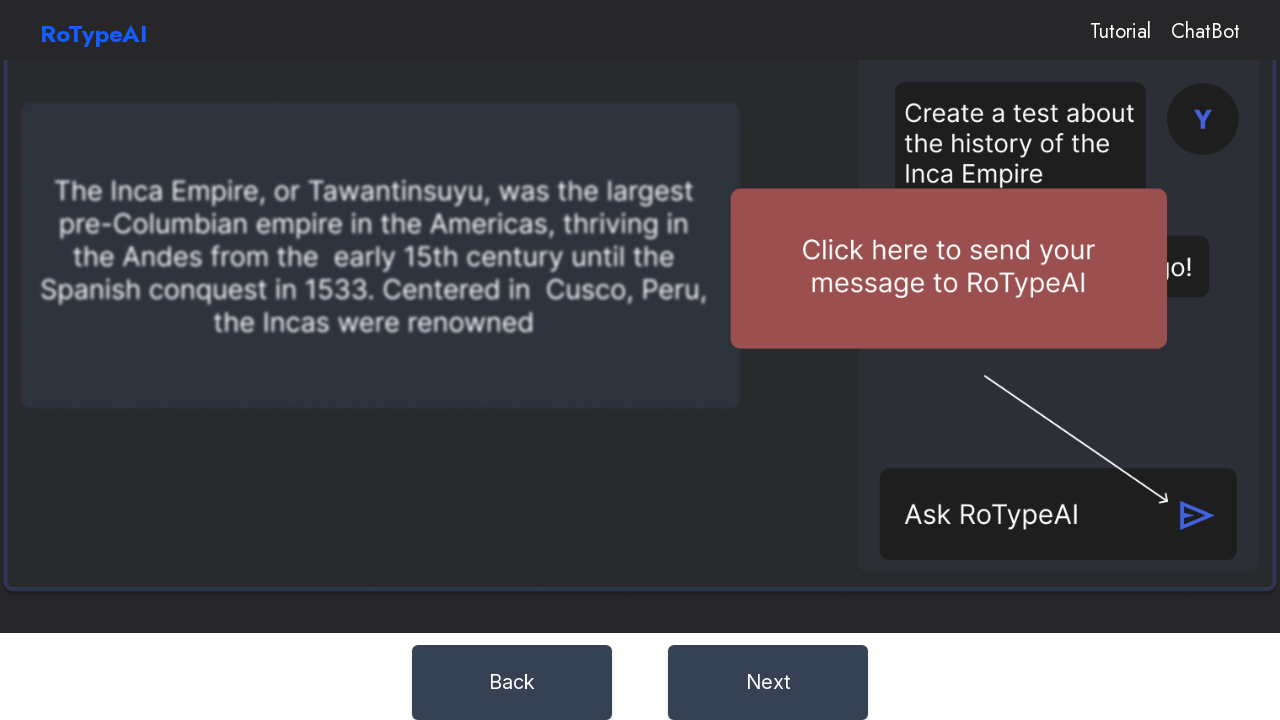

Located next button
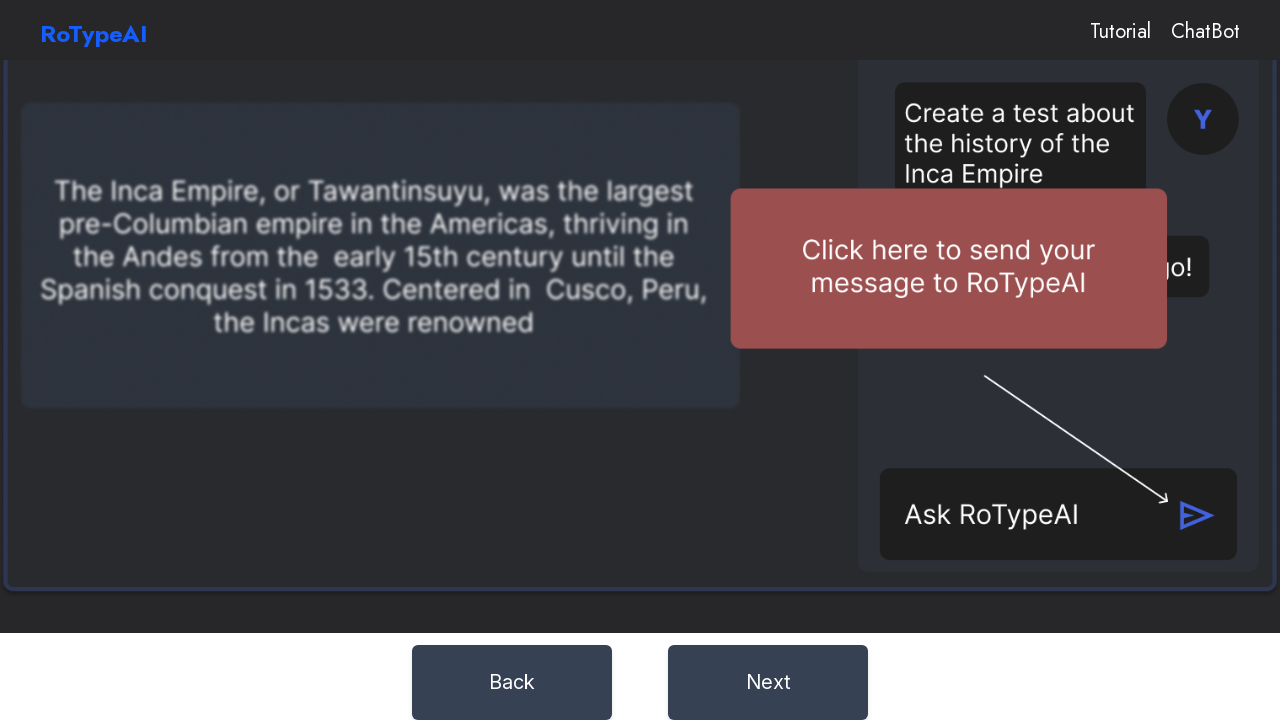

Scrolled next button into view
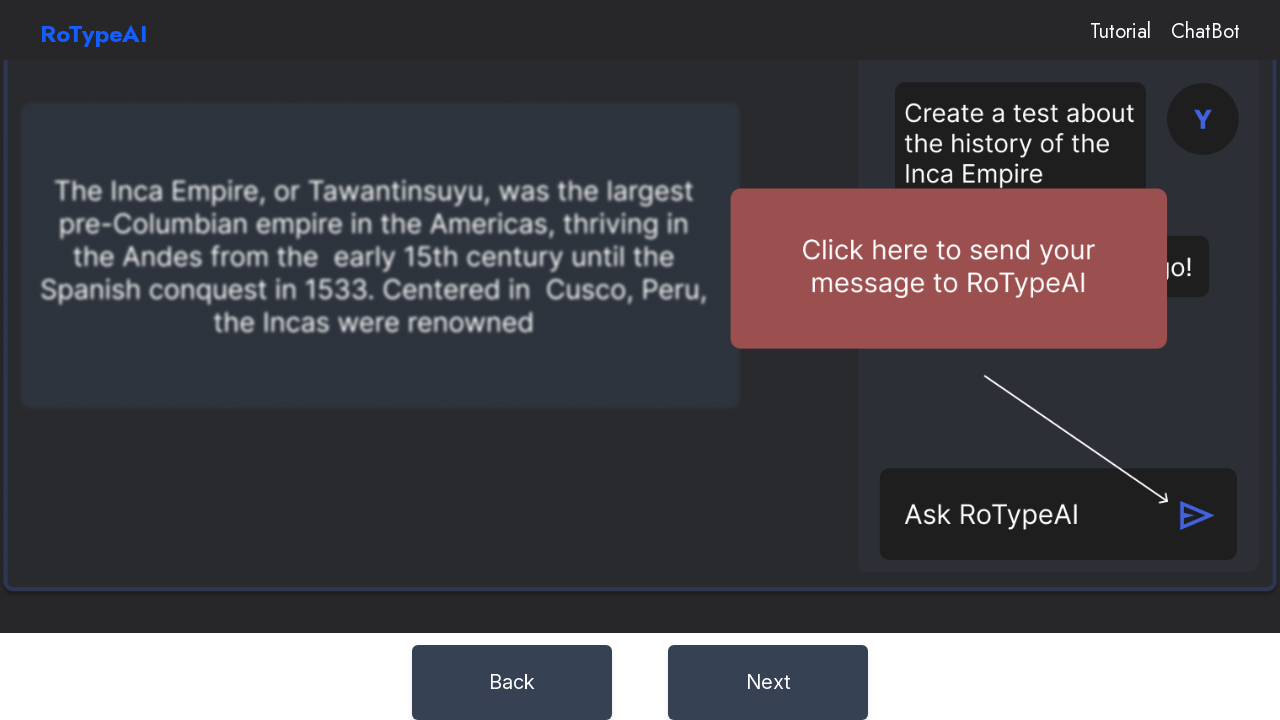

Waited 1 second
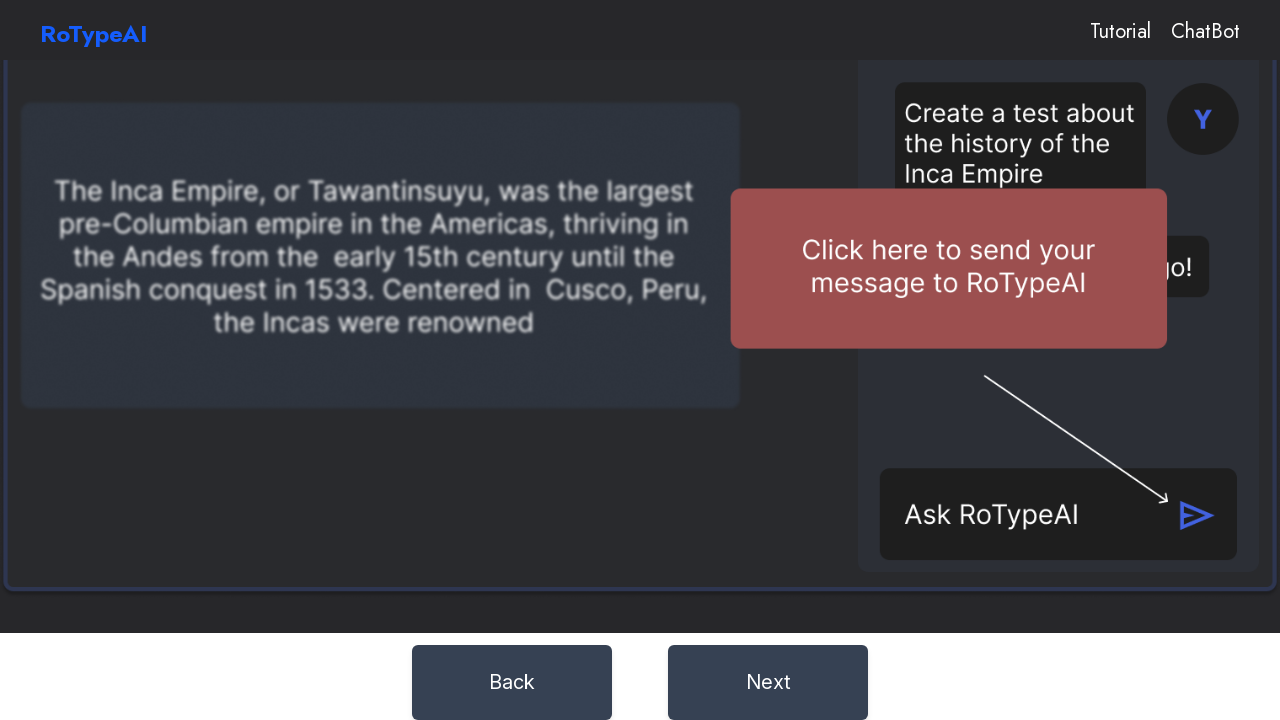

Clicked next button (page 2 of 5) at (768, 682) on button div#next
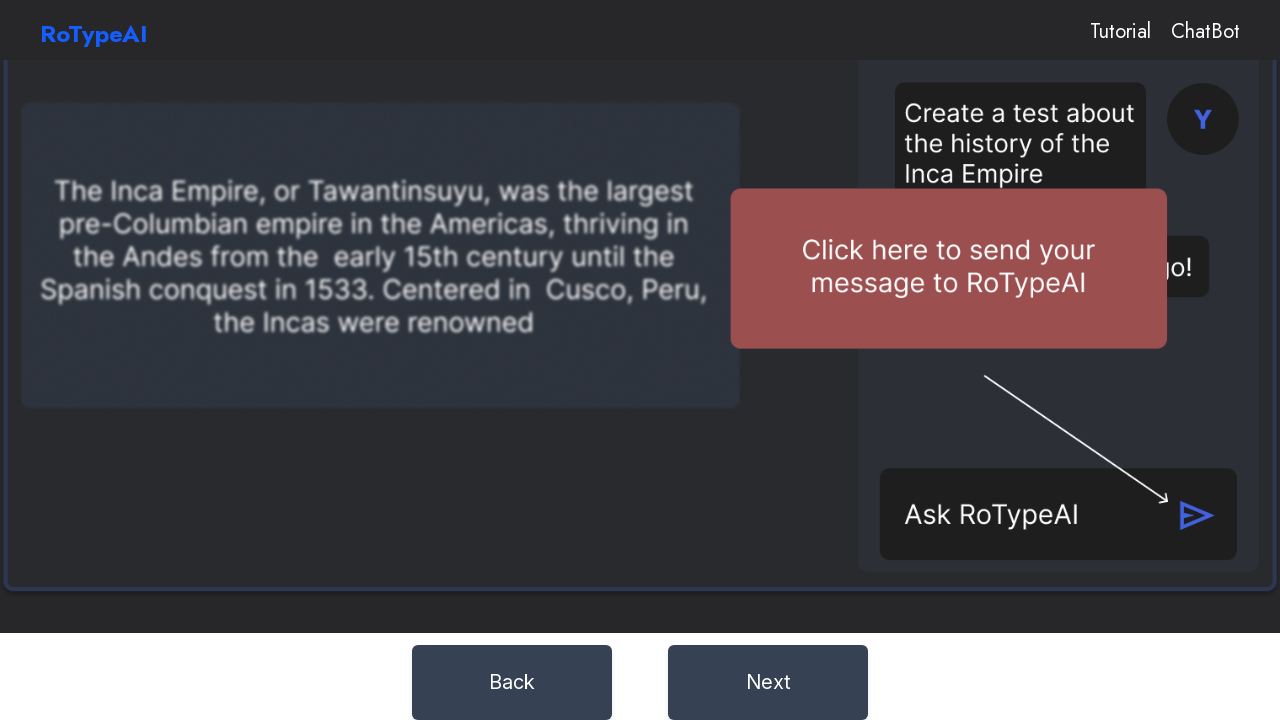

Located next button
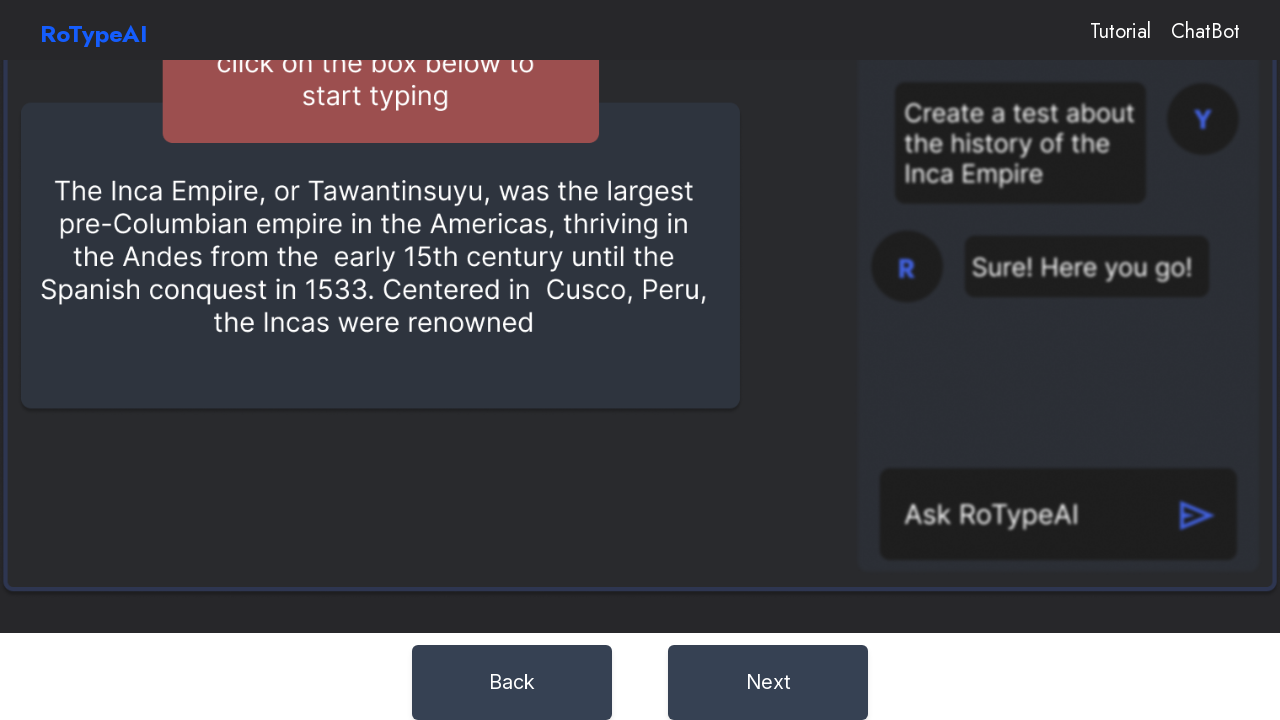

Scrolled next button into view
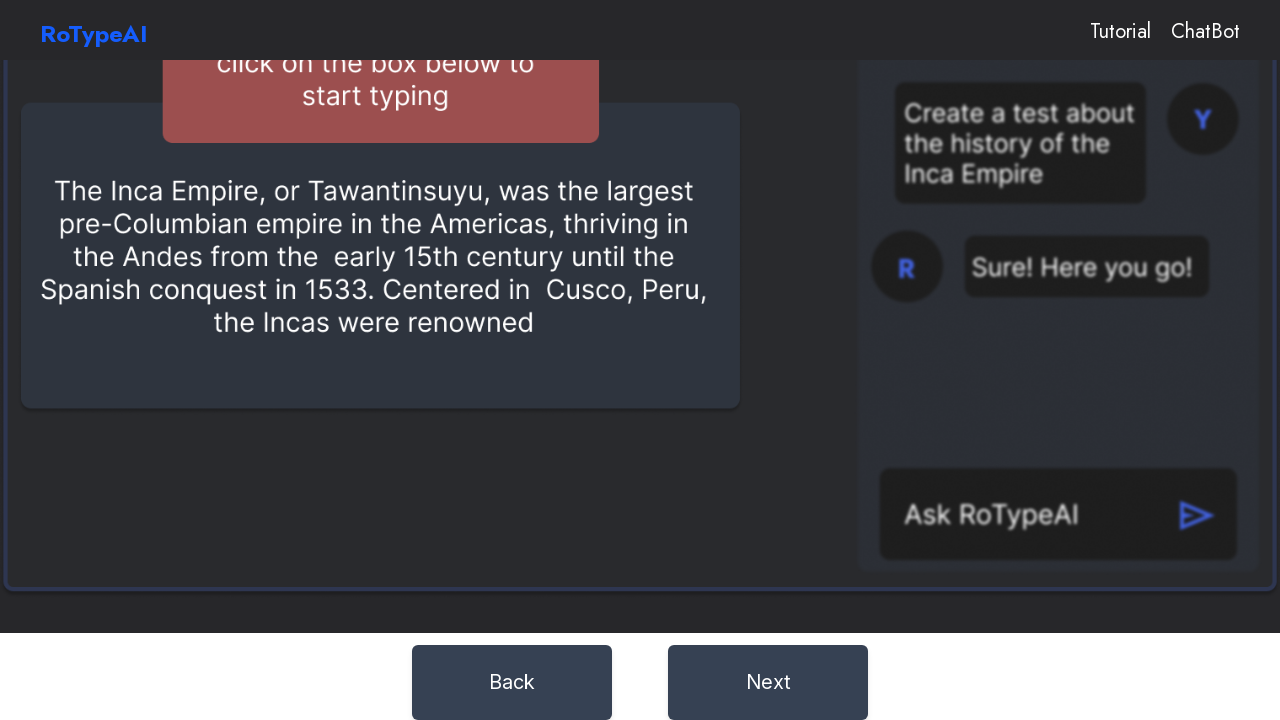

Waited 1 second
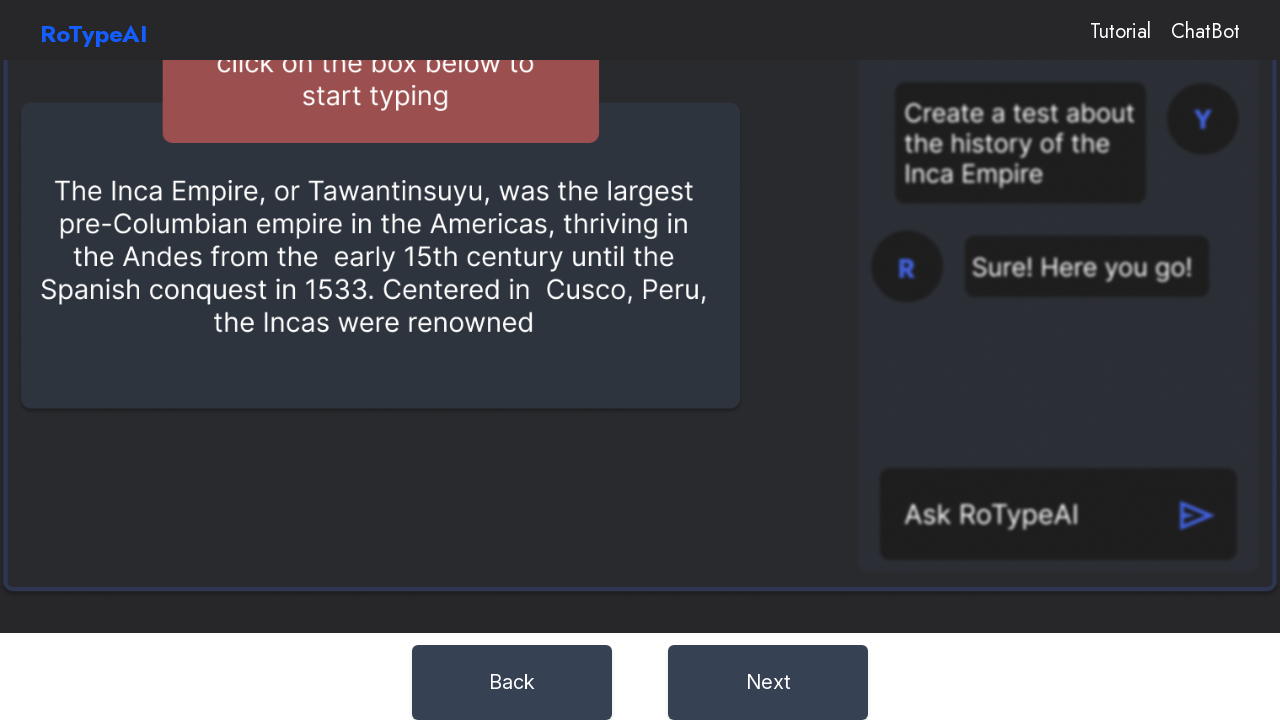

Clicked next button (page 3 of 5) at (768, 682) on button div#next
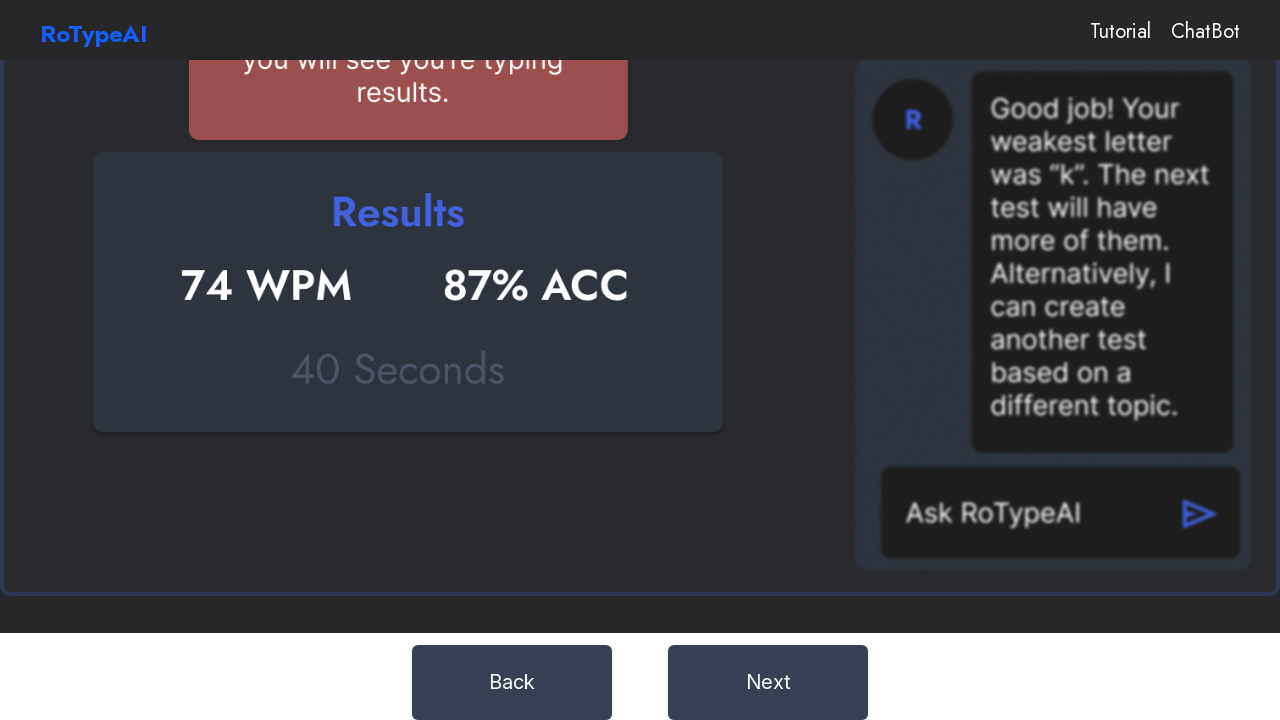

Located next button
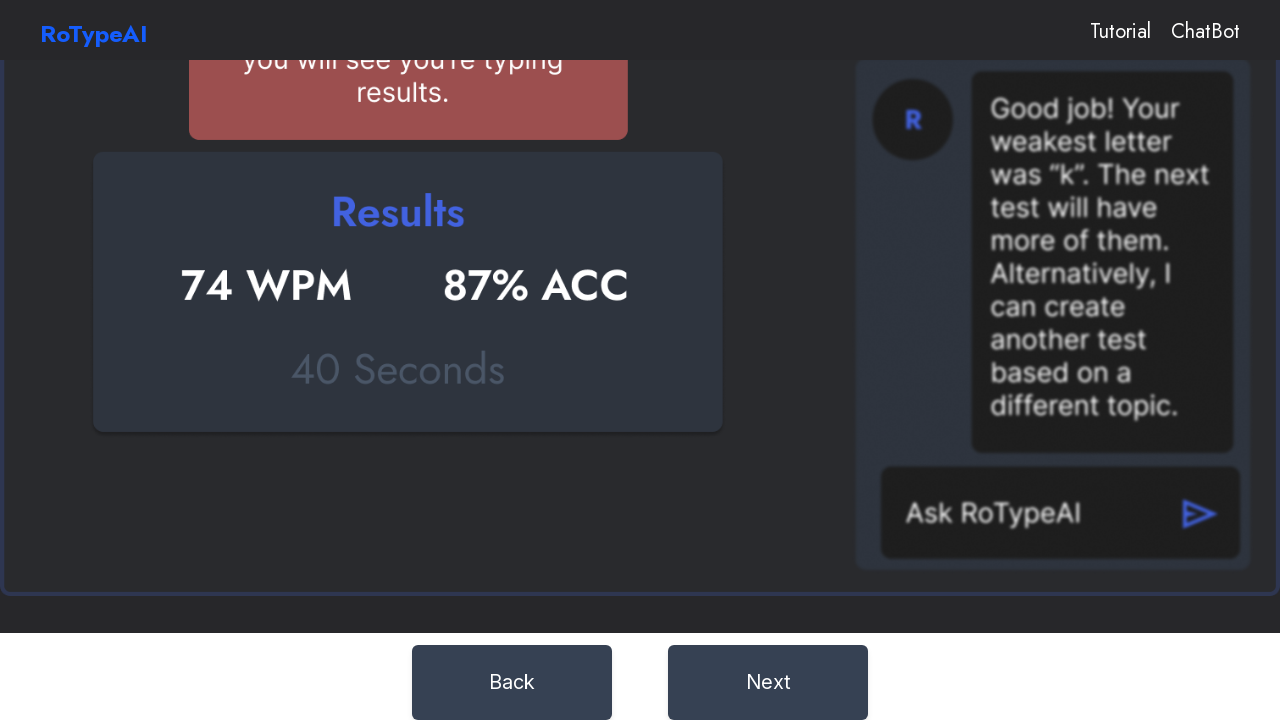

Scrolled next button into view
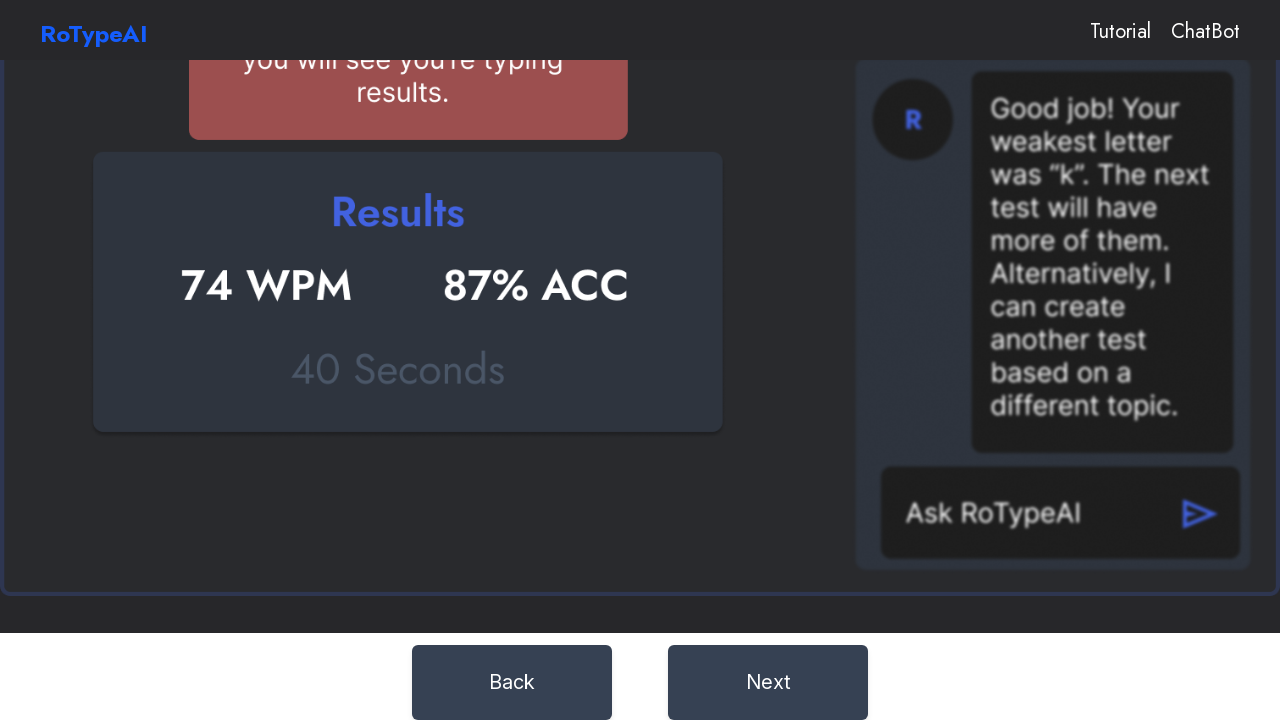

Waited 1 second
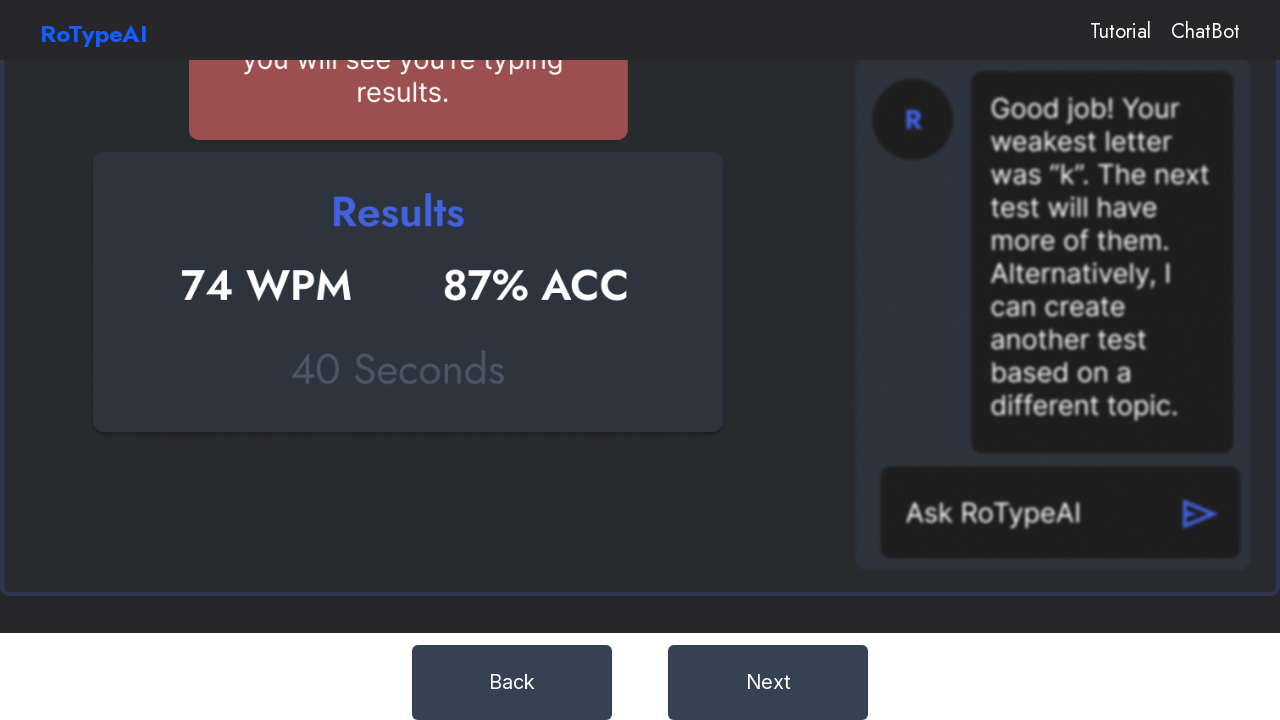

Clicked next button (page 4 of 5) at (768, 682) on button div#next
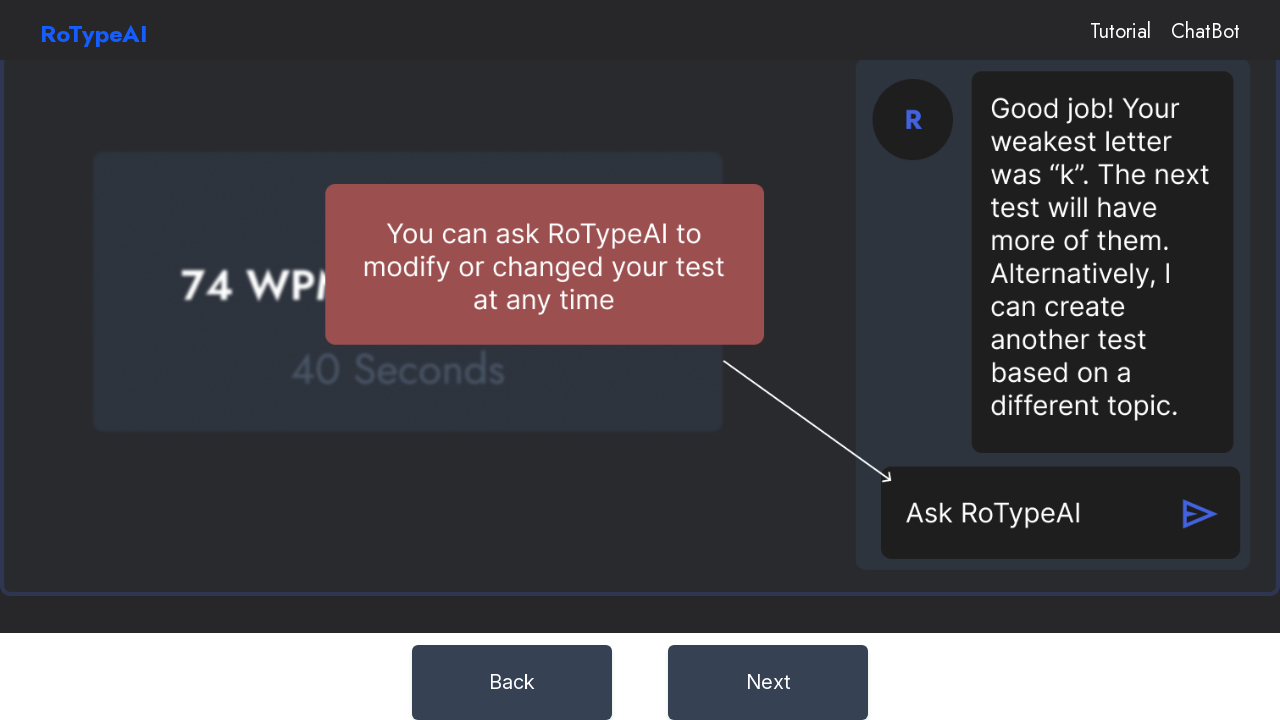

Located next button
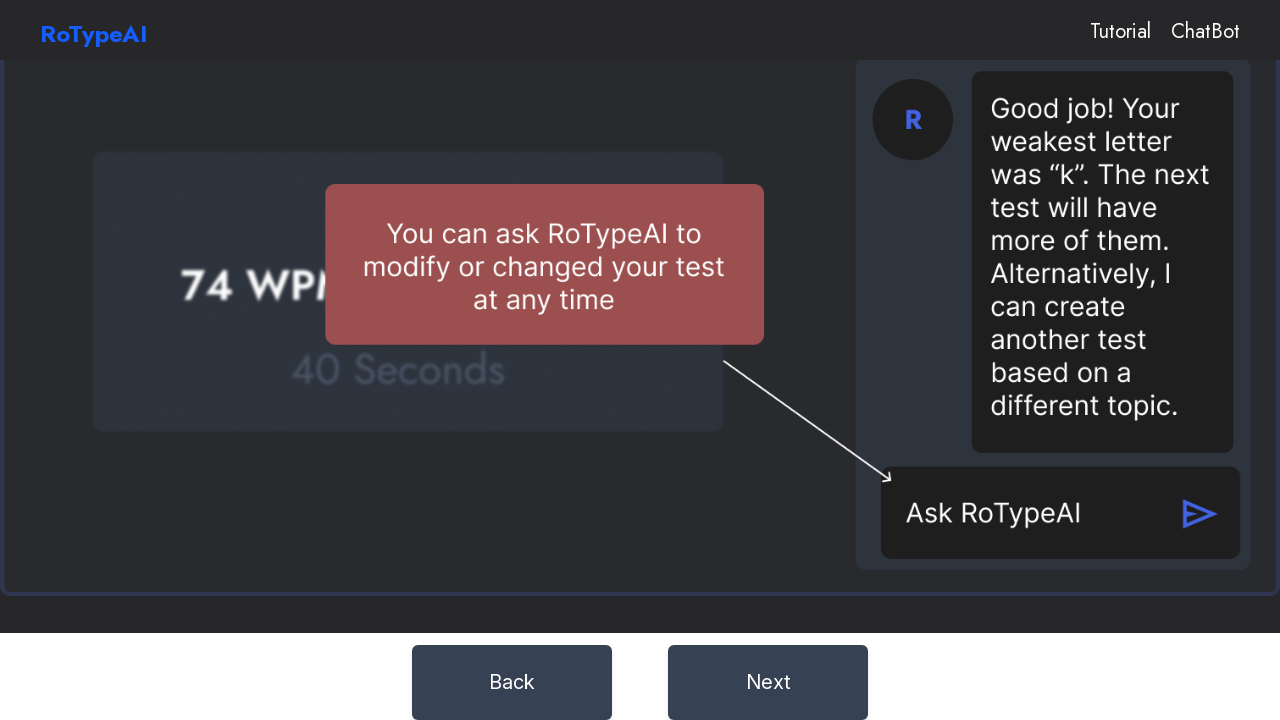

Scrolled next button into view
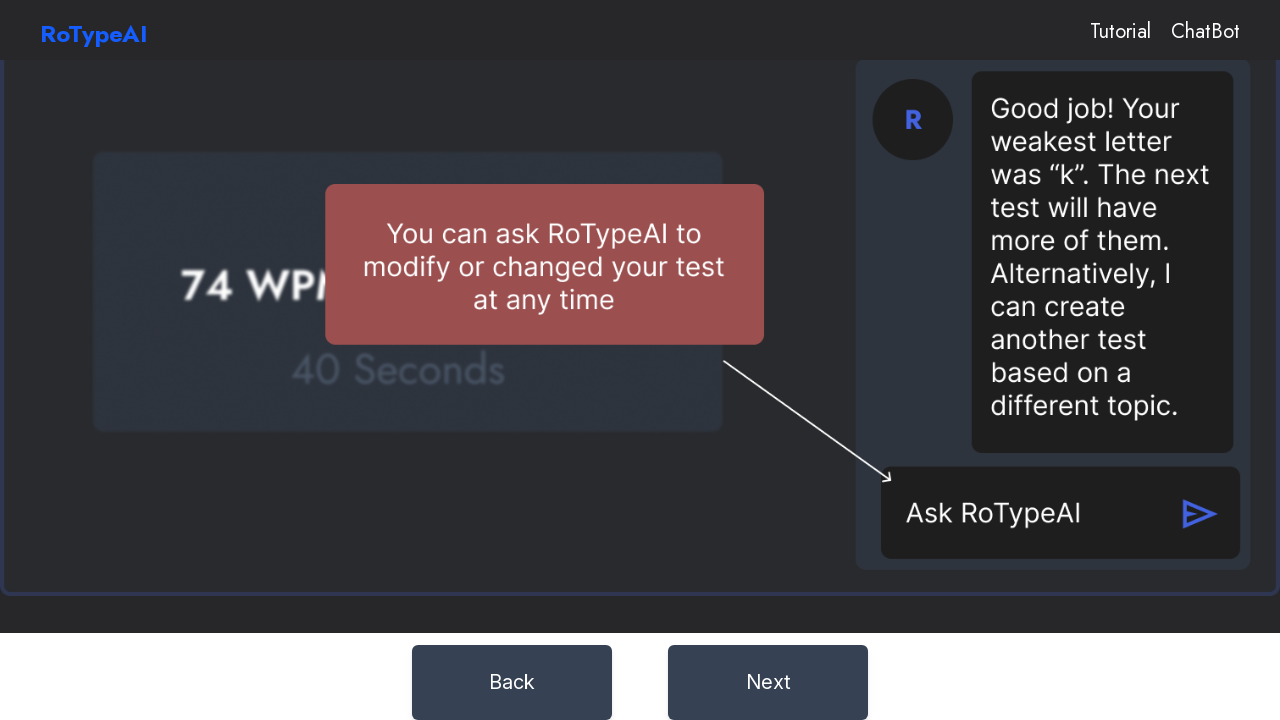

Waited 1 second
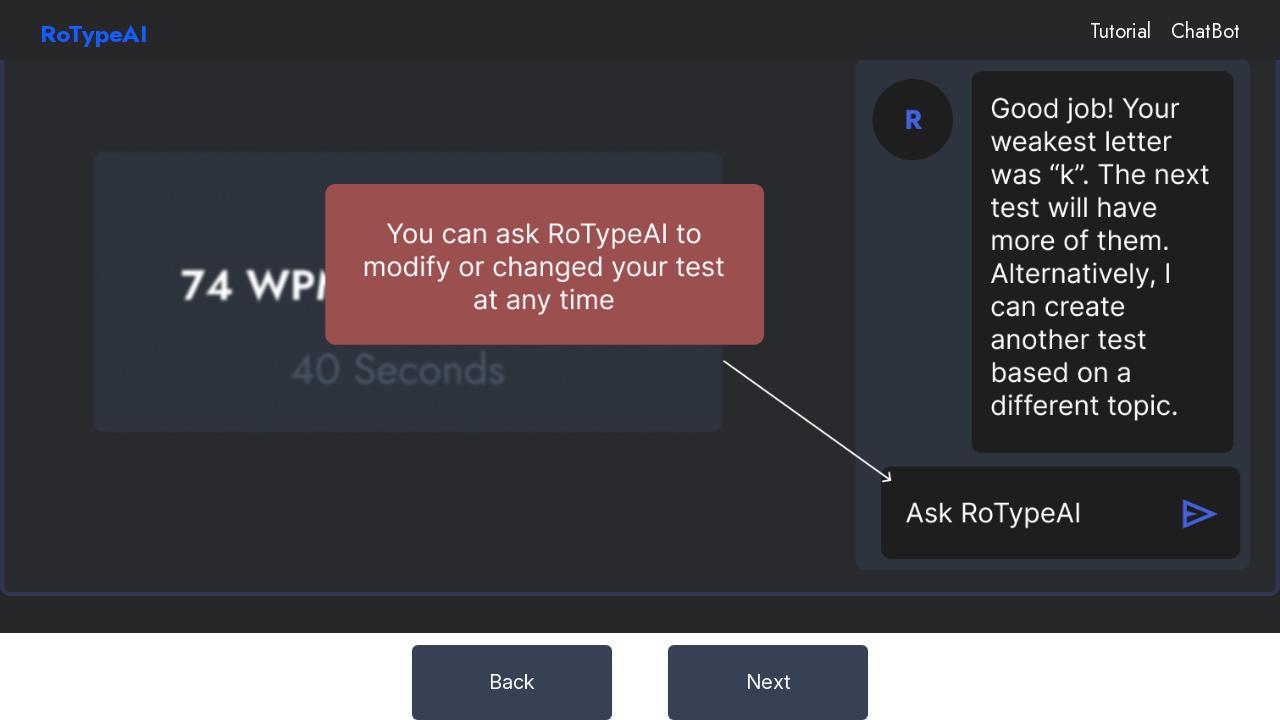

Clicked next button (page 5 of 5) at (768, 682) on button div#next
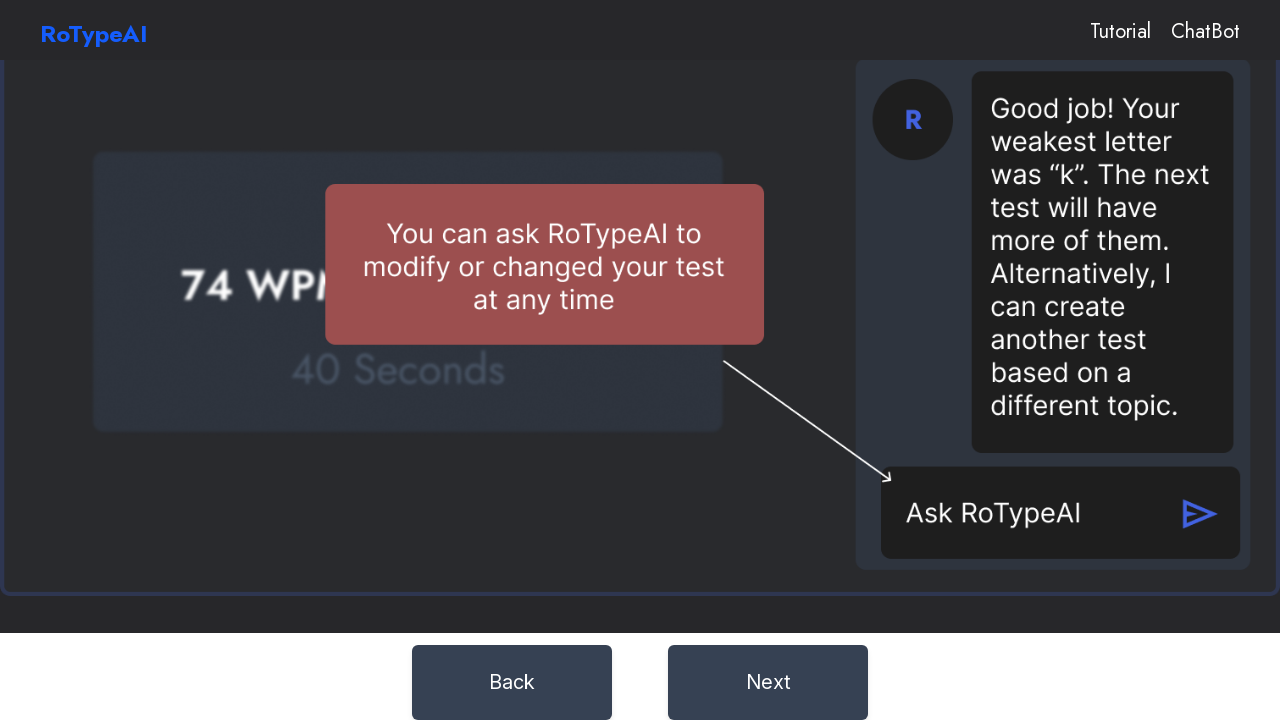

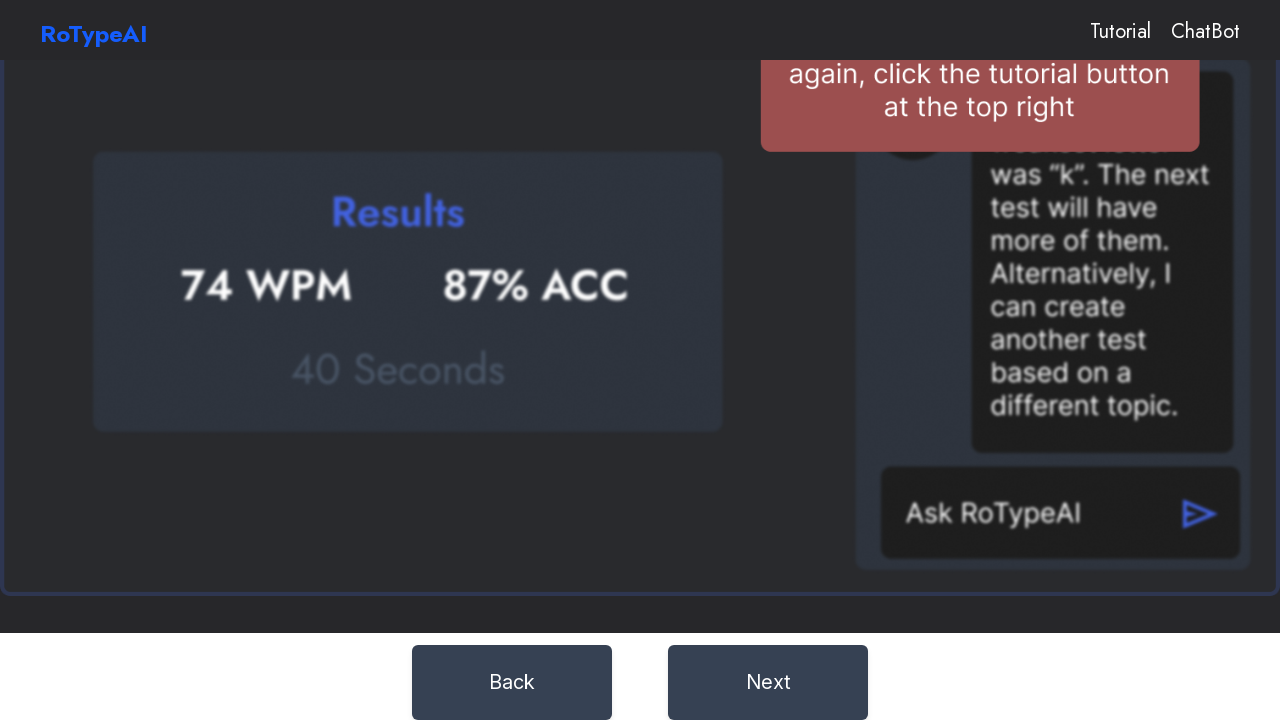